Tests that the browser back button works correctly with filter navigation

Starting URL: https://demo.playwright.dev/todomvc

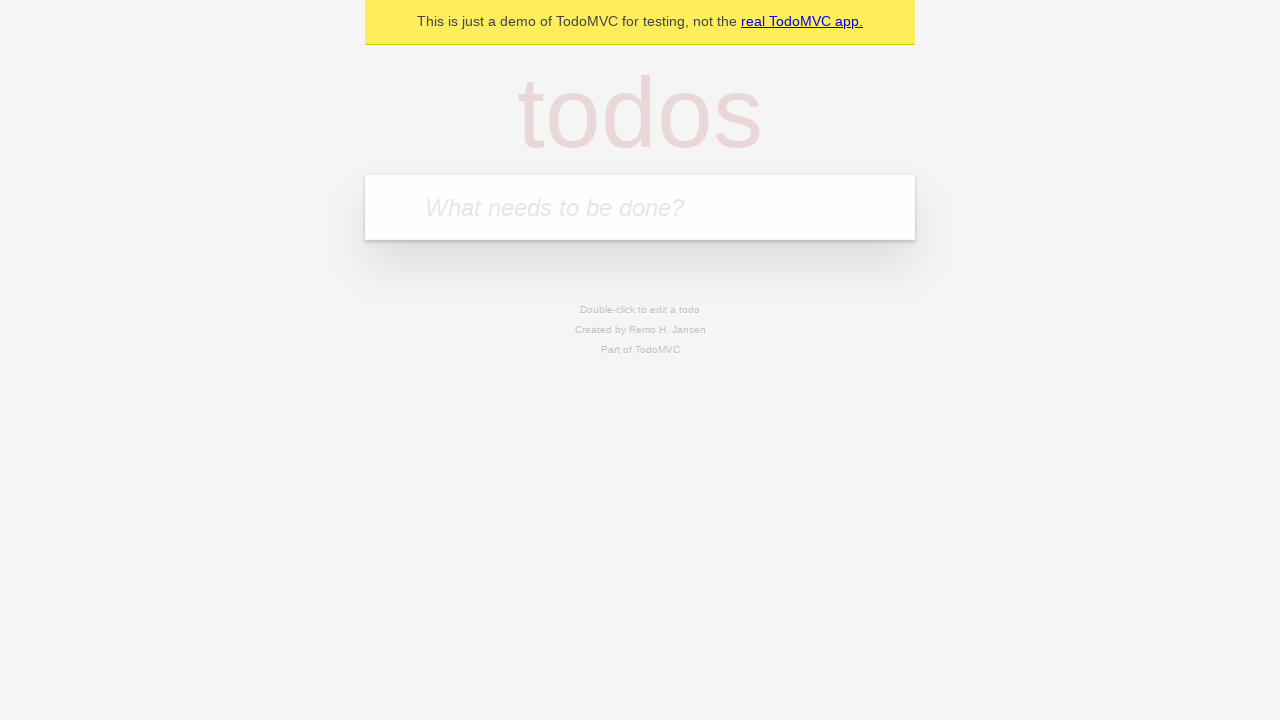

Filled todo input field with 'buy some cheese' on internal:attr=[placeholder="What needs to be done?"i]
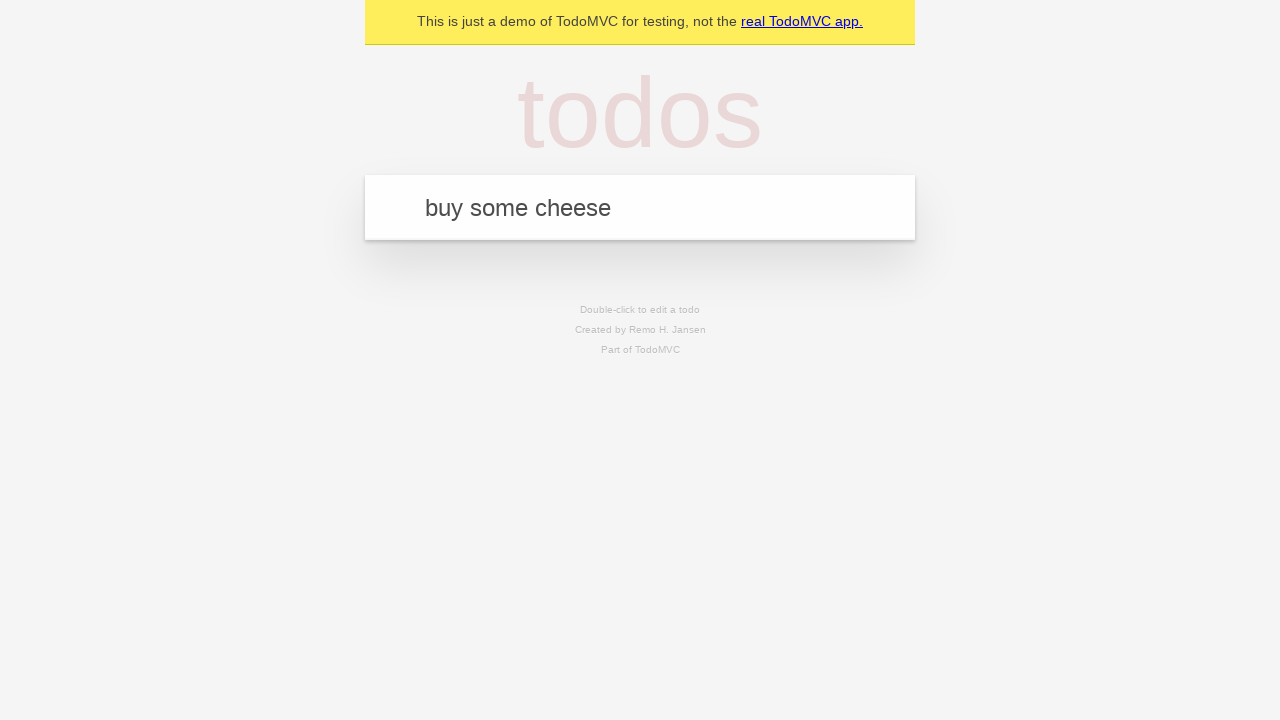

Pressed Enter to create todo 'buy some cheese' on internal:attr=[placeholder="What needs to be done?"i]
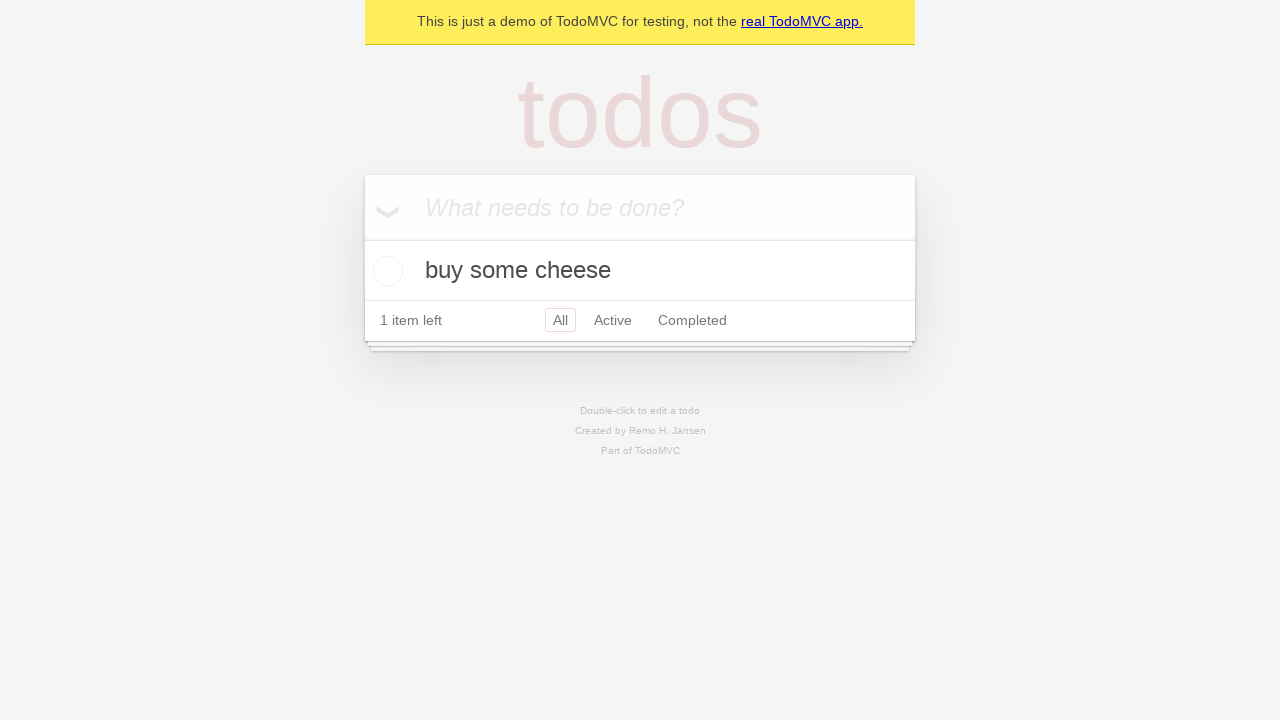

Filled todo input field with 'feed the cat' on internal:attr=[placeholder="What needs to be done?"i]
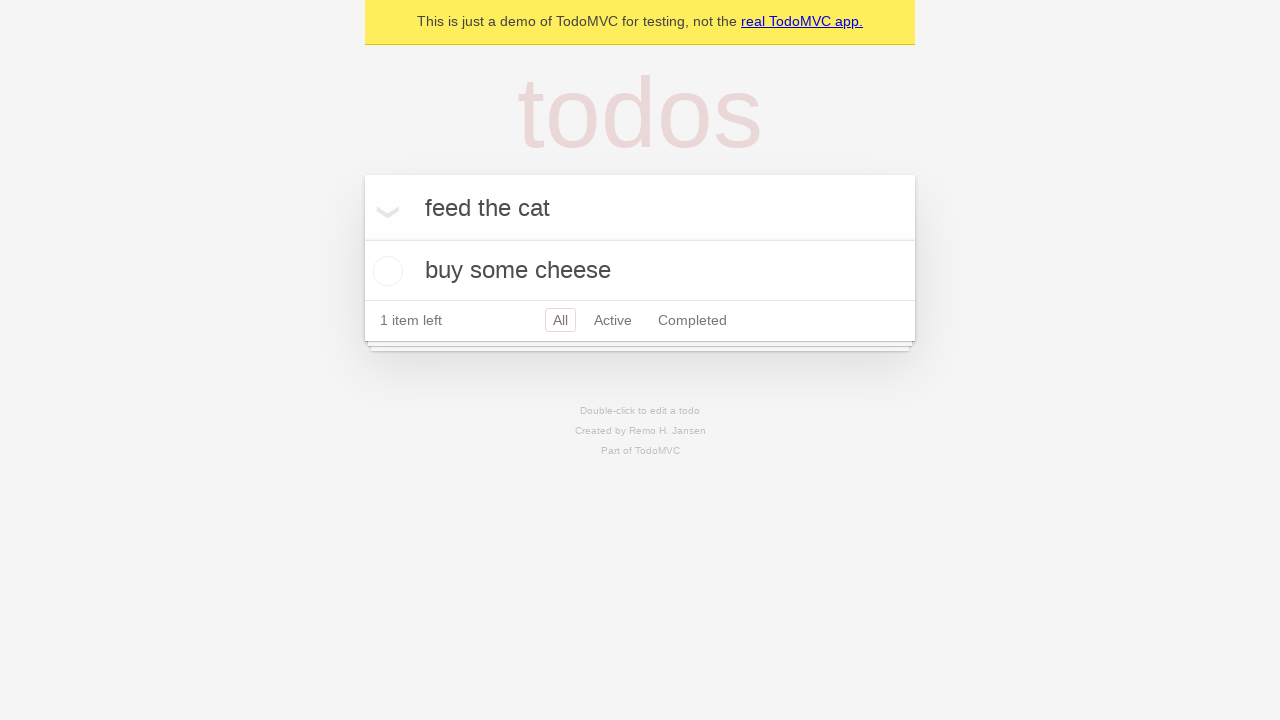

Pressed Enter to create todo 'feed the cat' on internal:attr=[placeholder="What needs to be done?"i]
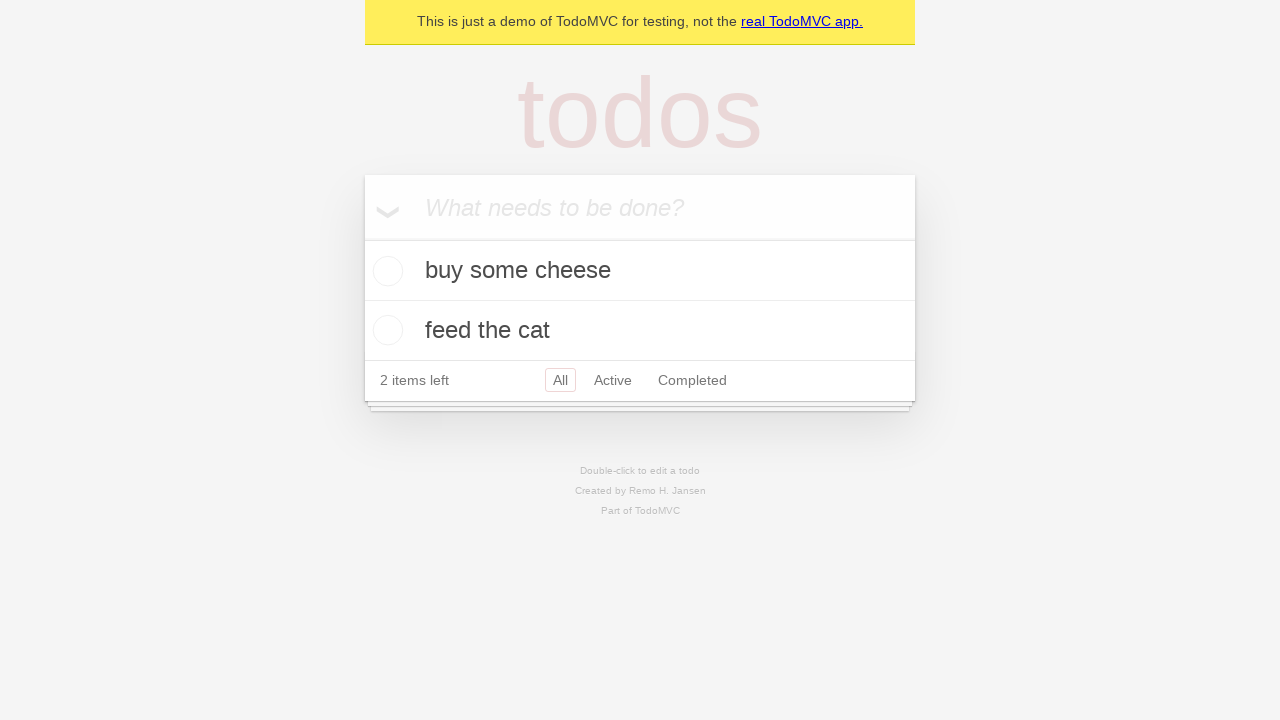

Filled todo input field with 'book a doctors appointment' on internal:attr=[placeholder="What needs to be done?"i]
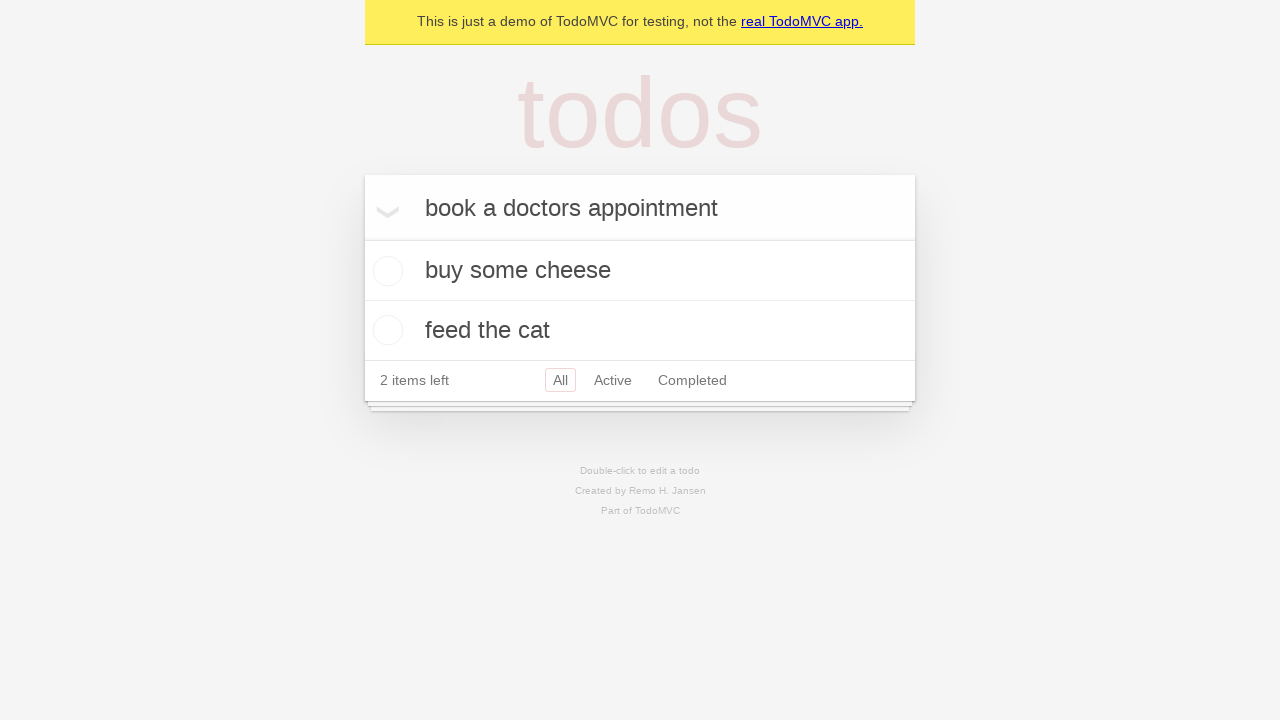

Pressed Enter to create todo 'book a doctors appointment' on internal:attr=[placeholder="What needs to be done?"i]
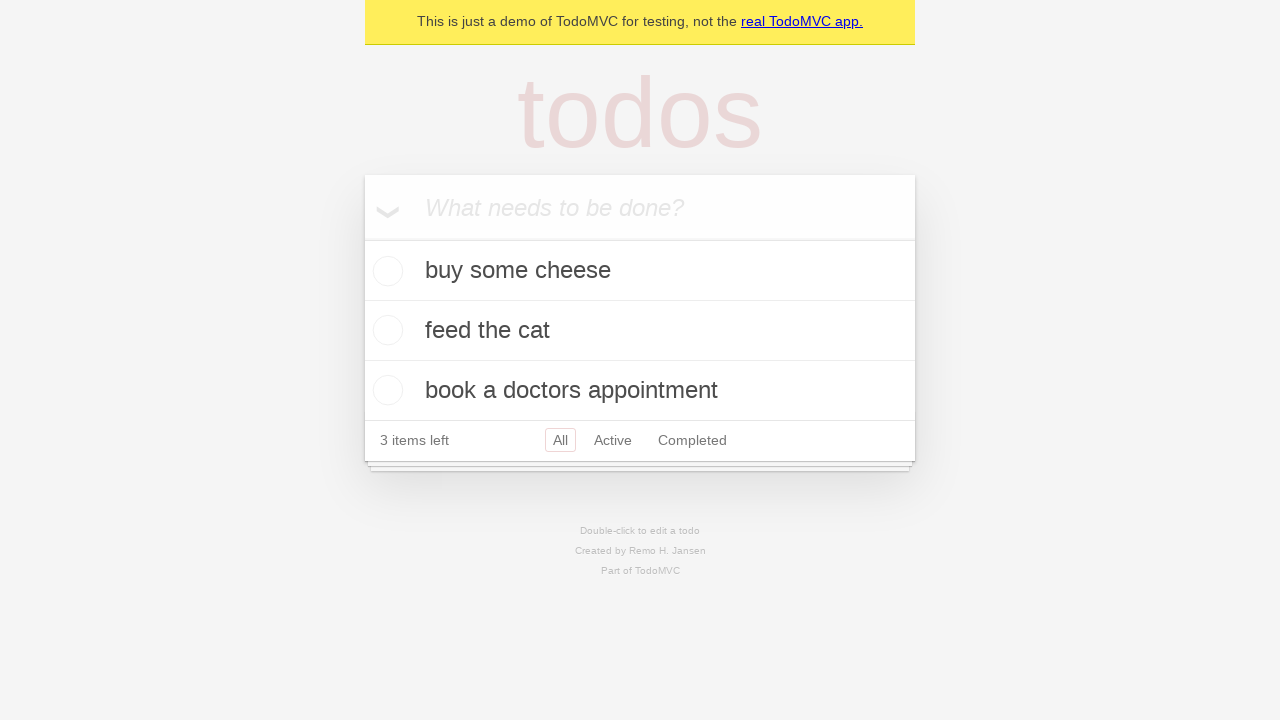

All 3 todo items have been created and loaded
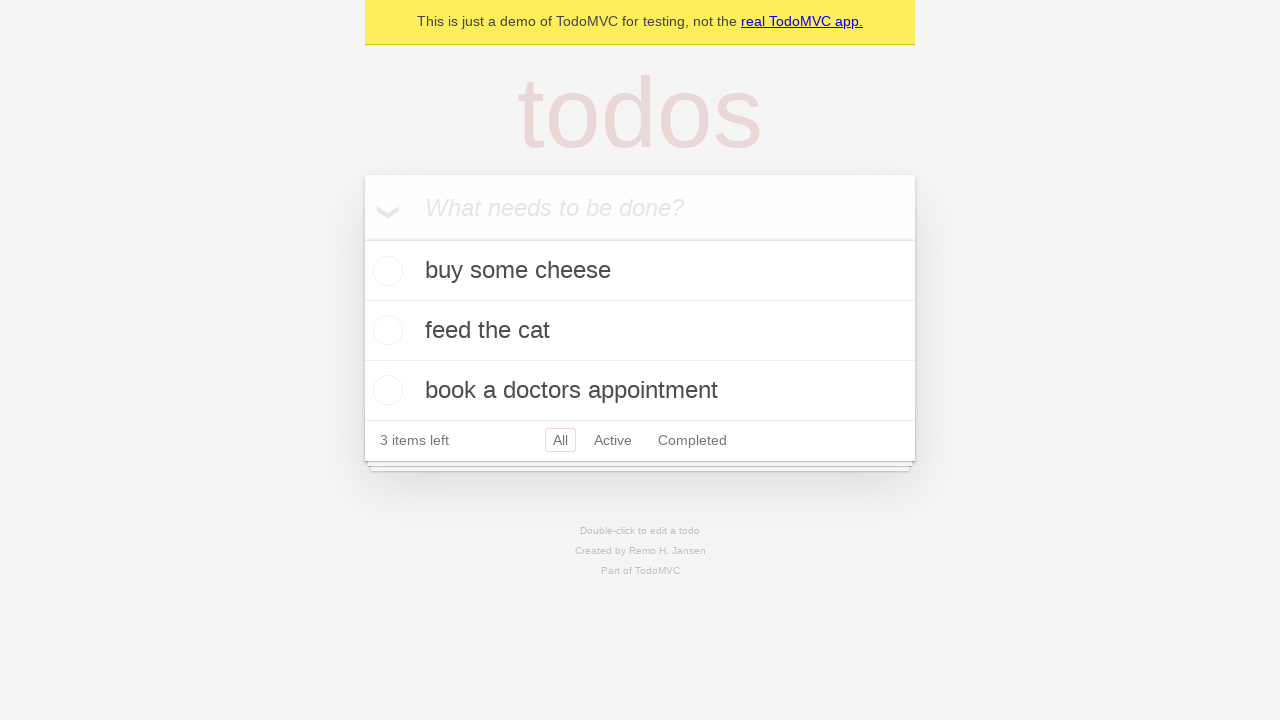

Checked the second todo item (feed the cat) at (385, 330) on internal:testid=[data-testid="todo-item"s] >> nth=1 >> internal:role=checkbox
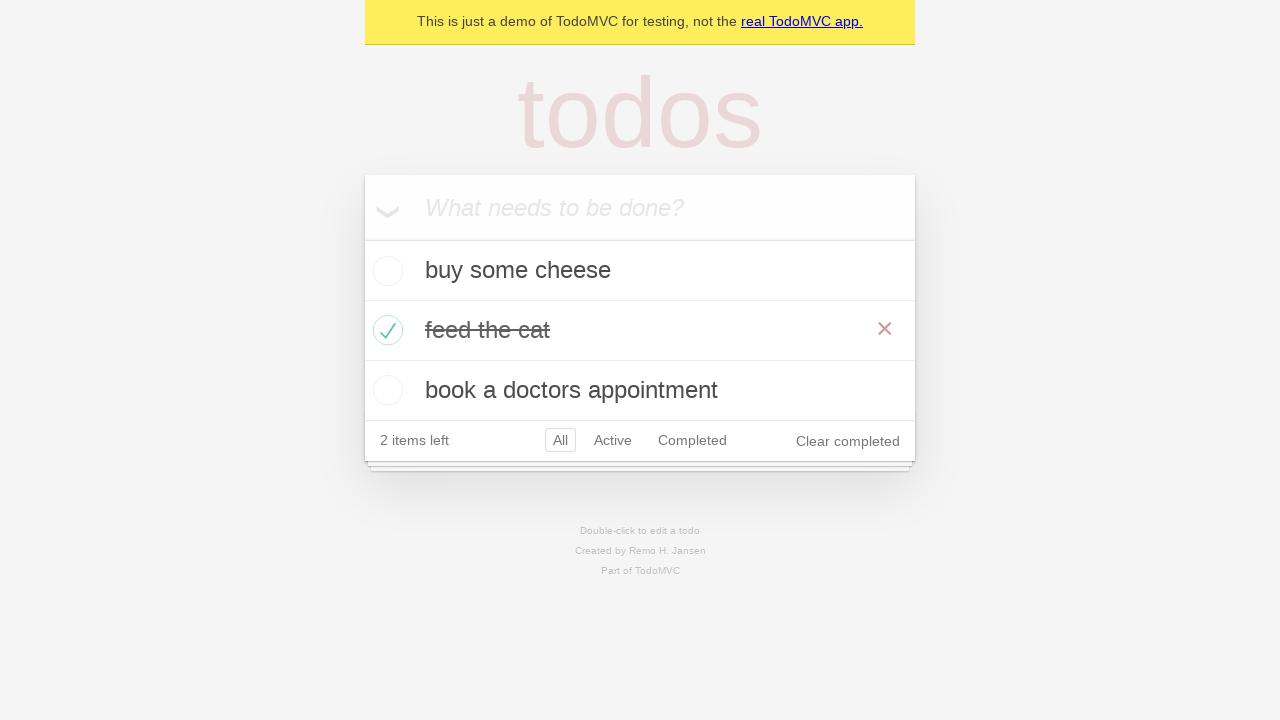

Clicked 'All' filter to show all todos at (560, 440) on internal:role=link[name="All"i]
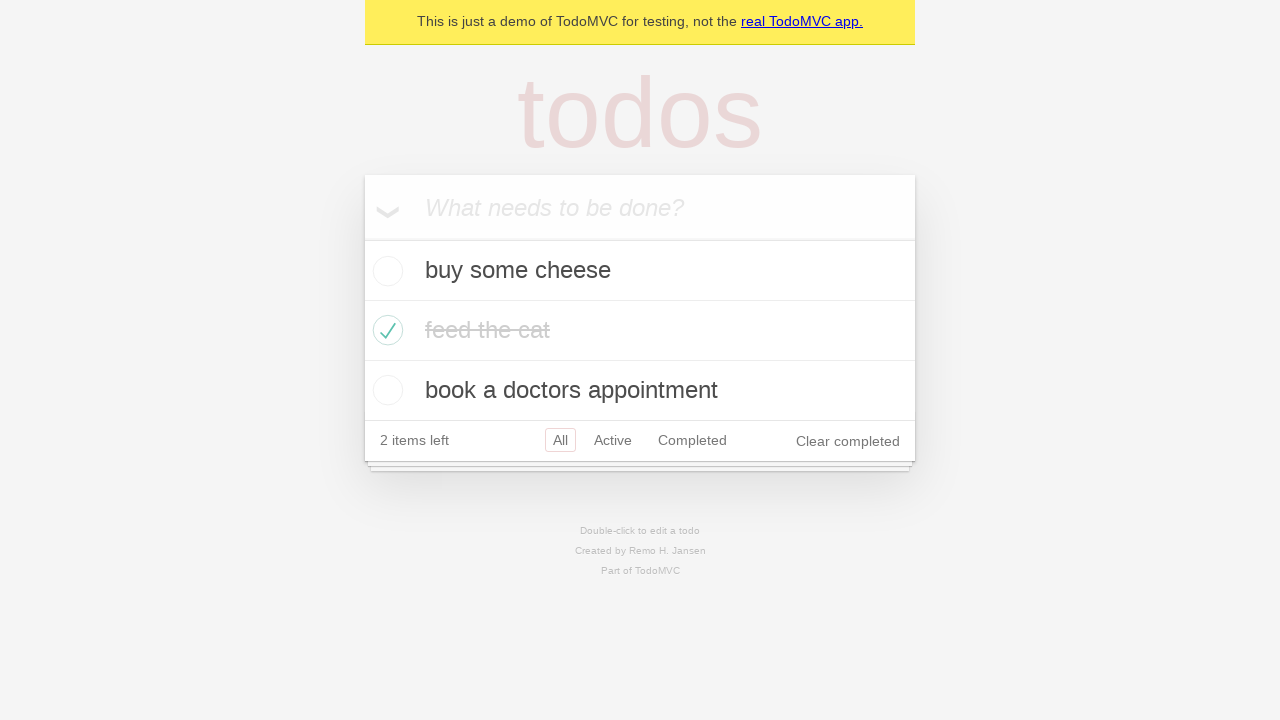

Clicked 'Active' filter to show only incomplete todos at (613, 440) on internal:role=link[name="Active"i]
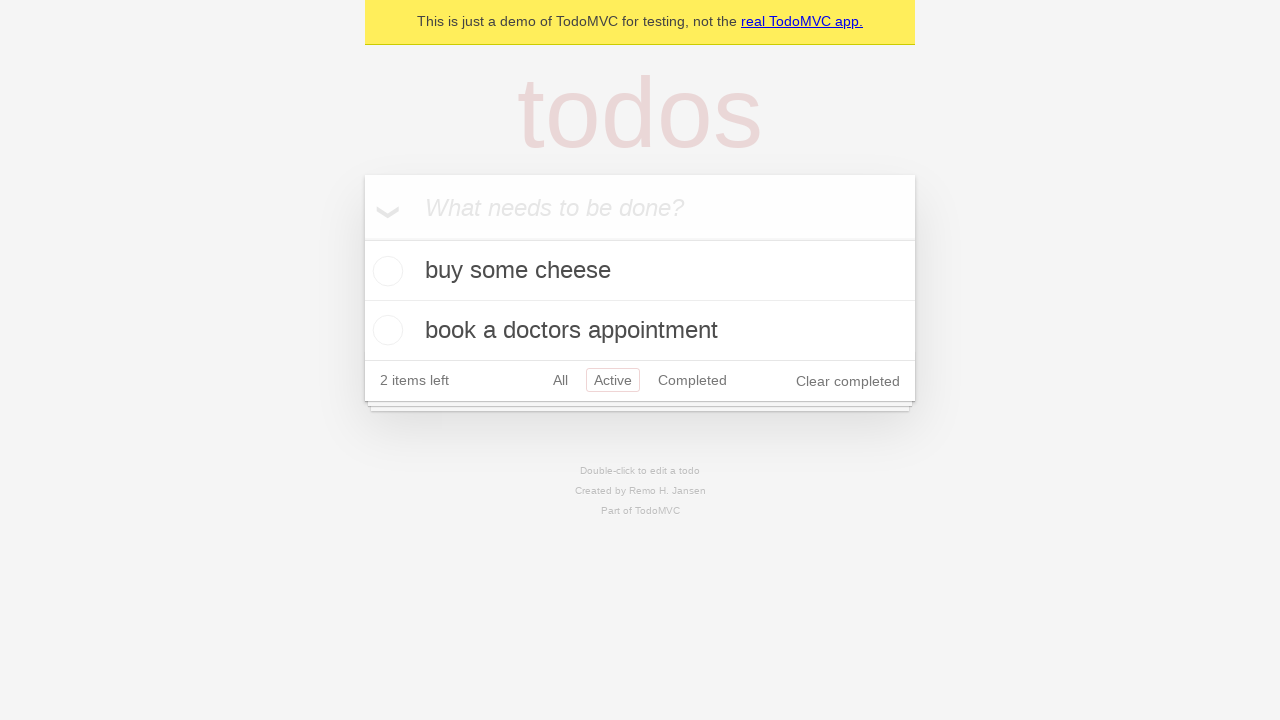

Clicked 'Completed' filter to show only completed todos at (692, 380) on internal:role=link[name="Completed"i]
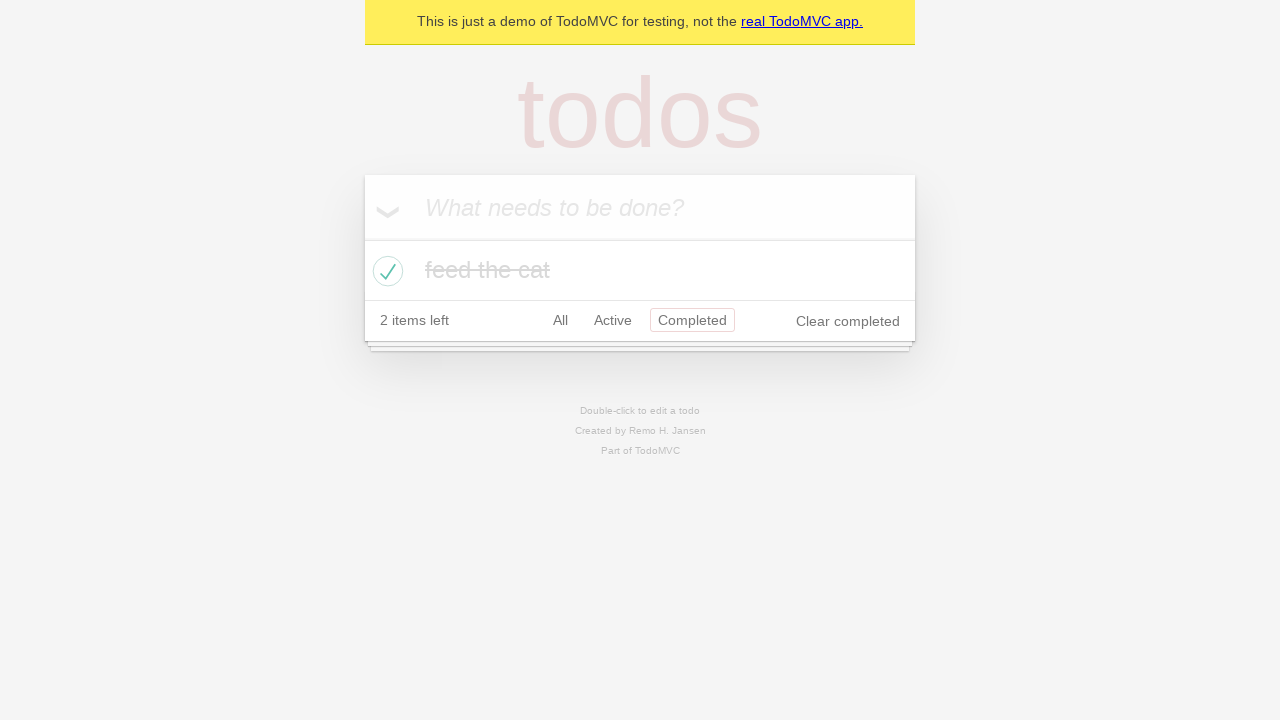

Navigated back to 'Active' filter using browser back button
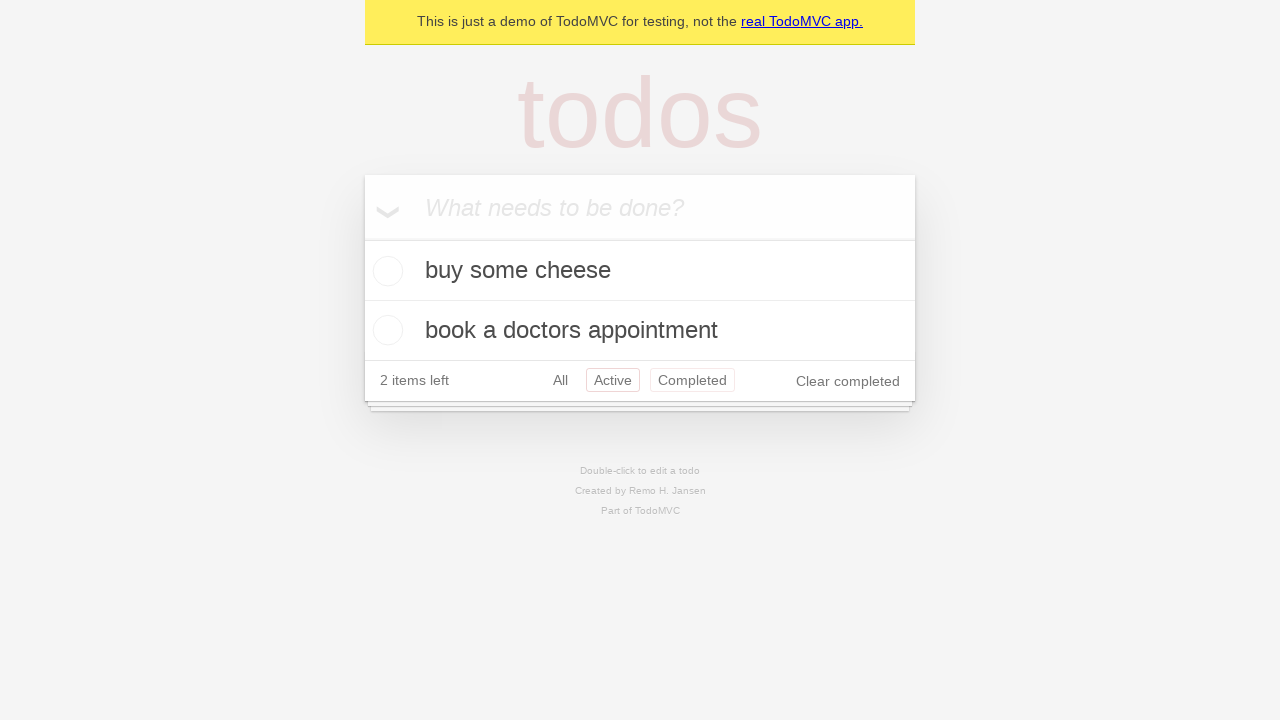

Navigated back to 'All' filter using browser back button
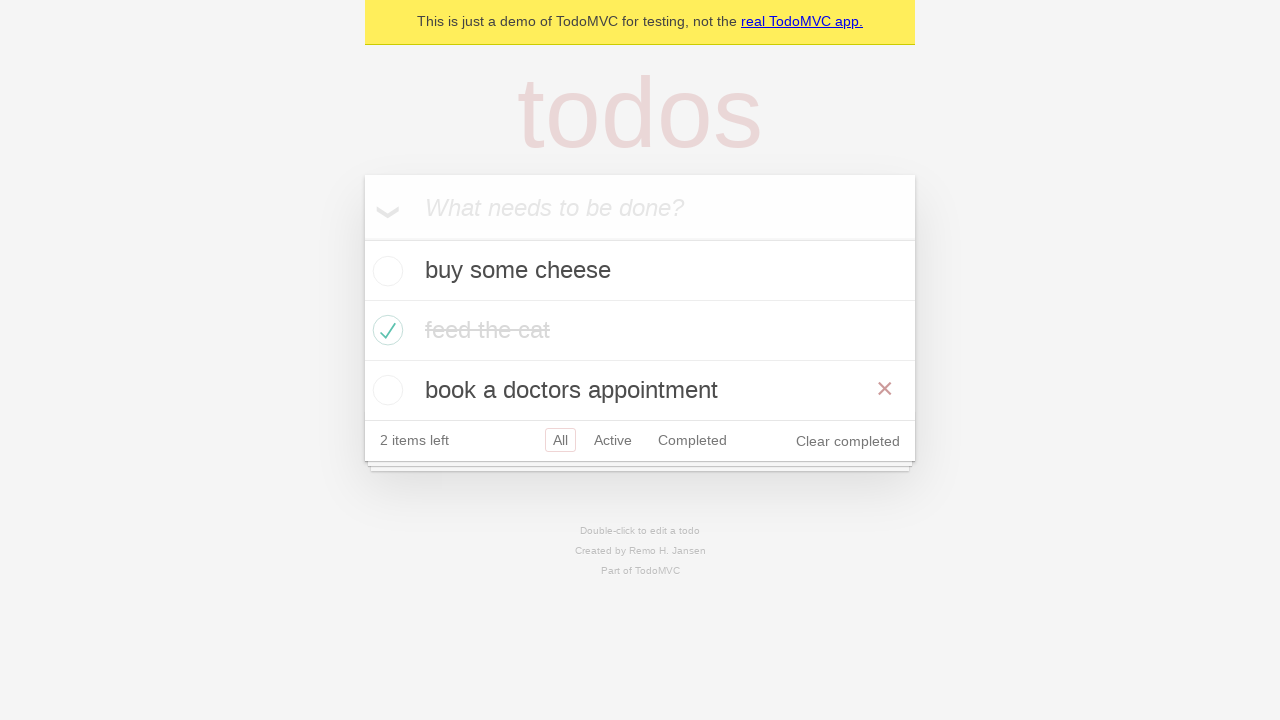

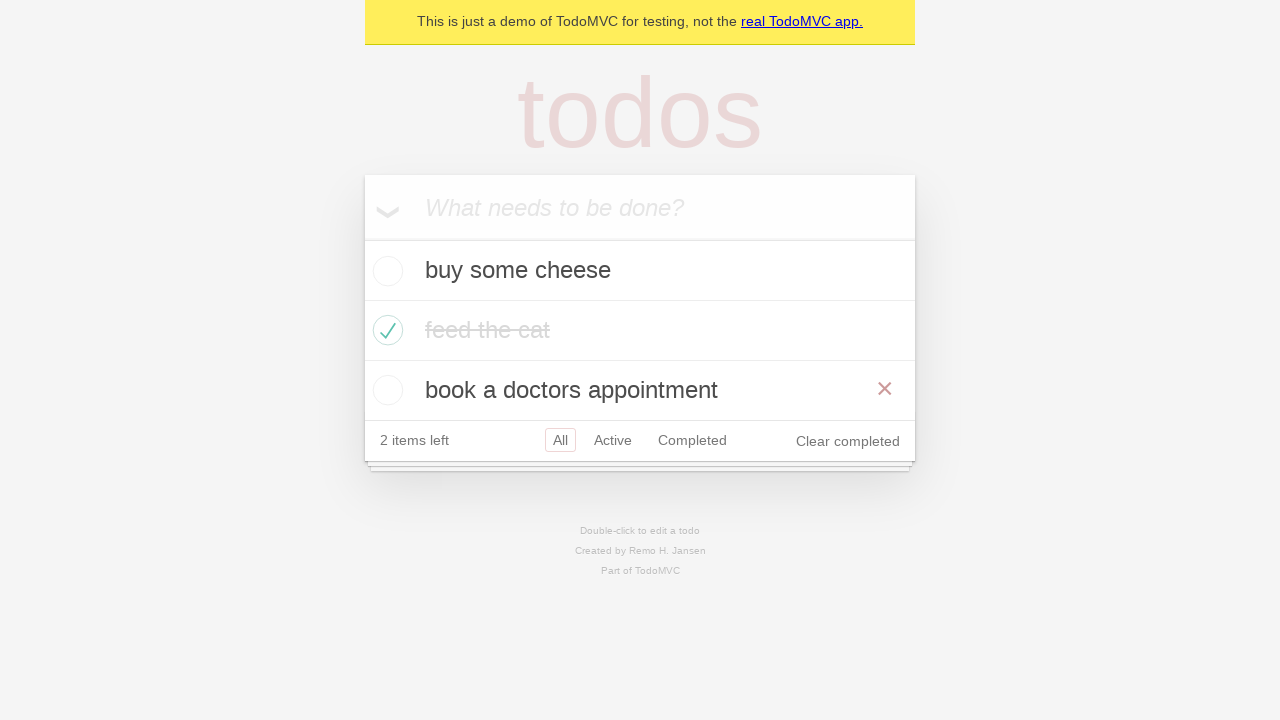